Tests registration form validation by entering mismatched password and confirm password fields and verifying the confirmation error message

Starting URL: https://alada.vn/tai-khoan/dang-ky.html

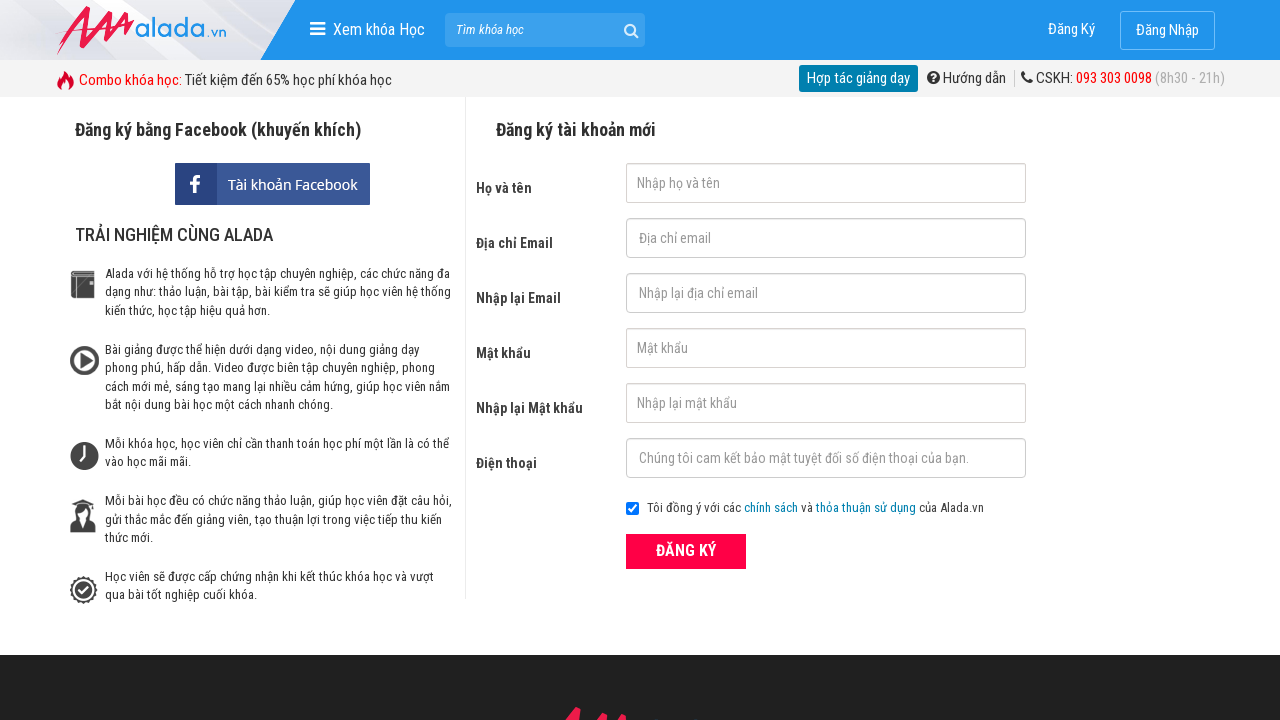

Filled first name field with 'John Kennedy' on #txtFirstname
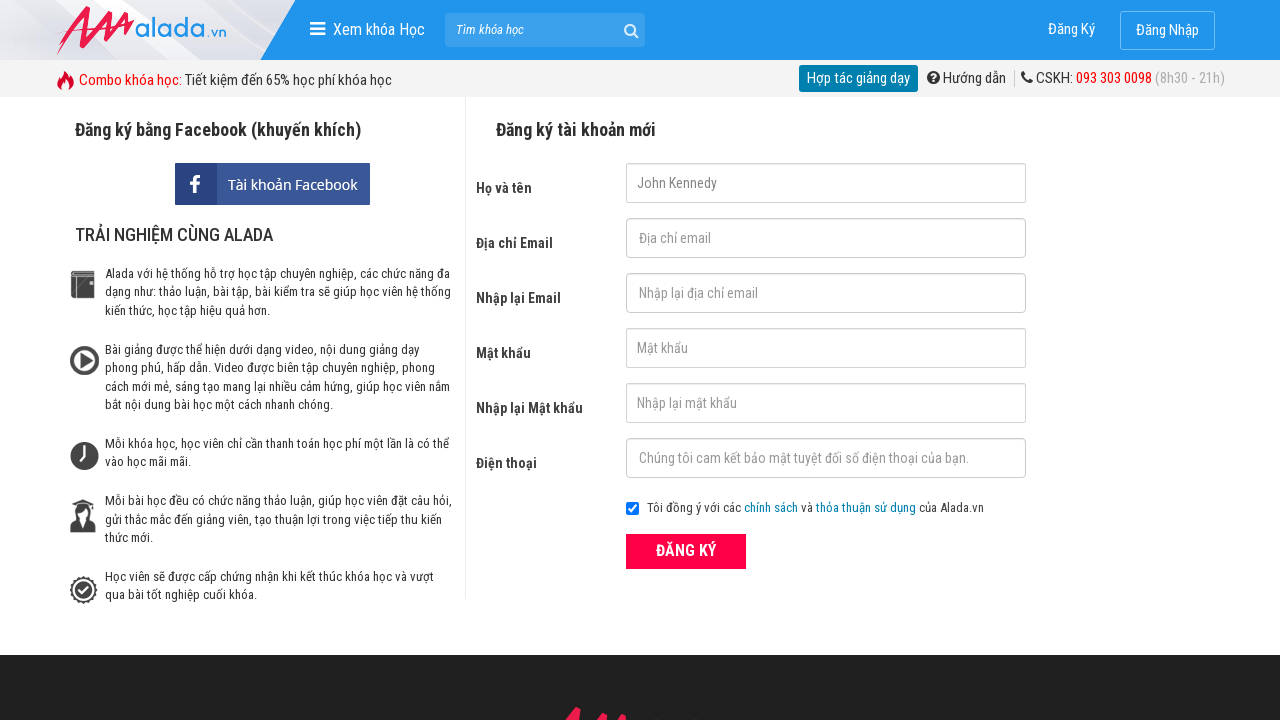

Filled email field with 'john.wick@gmail.net' on #txtEmail
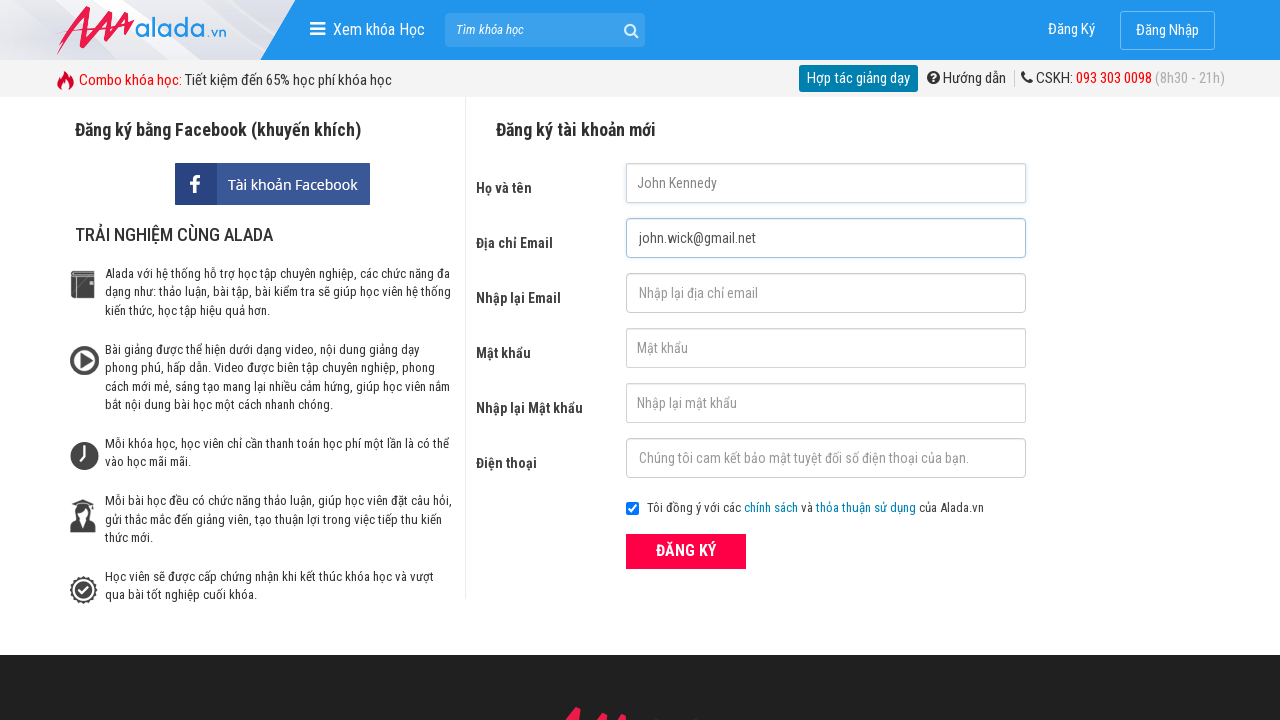

Filled confirm email field with 'john.wick@gmail.net' on #txtCEmail
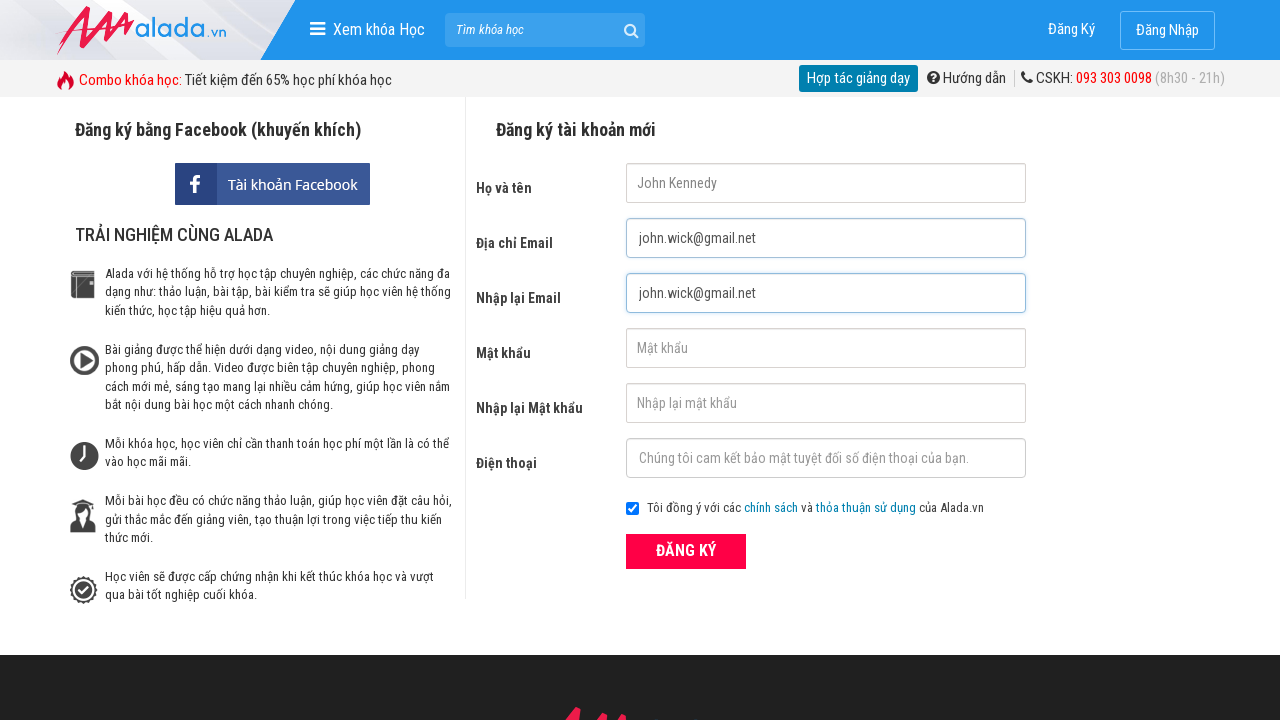

Filled password field with '123456' on #txtPassword
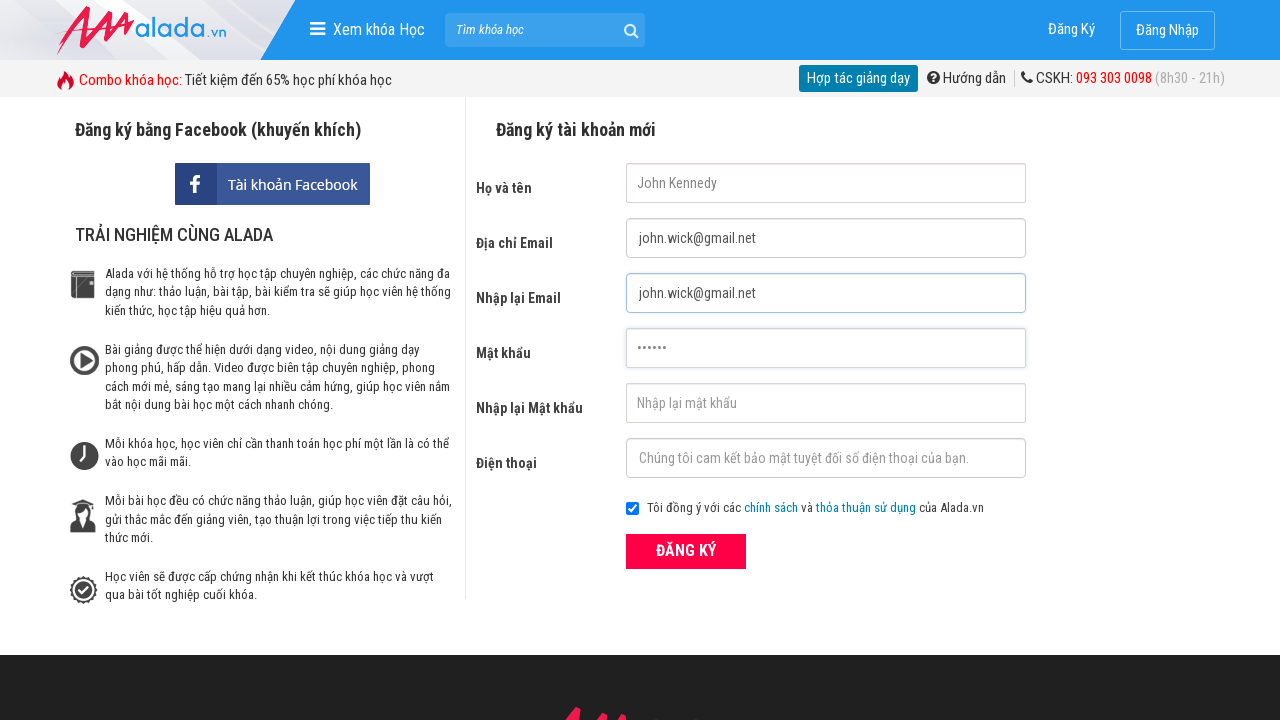

Filled confirm password field with '123457' (mismatched) on #txtCPassword
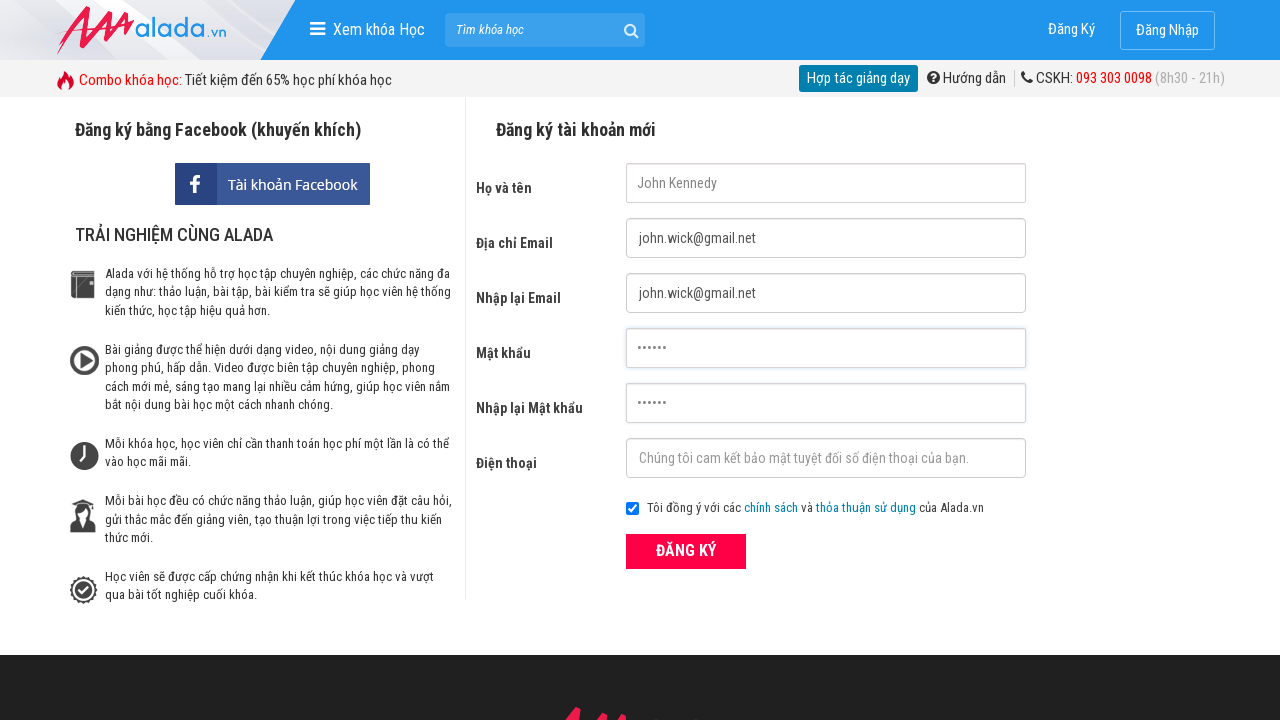

Filled phone field with '0987654321' on #txtPhone
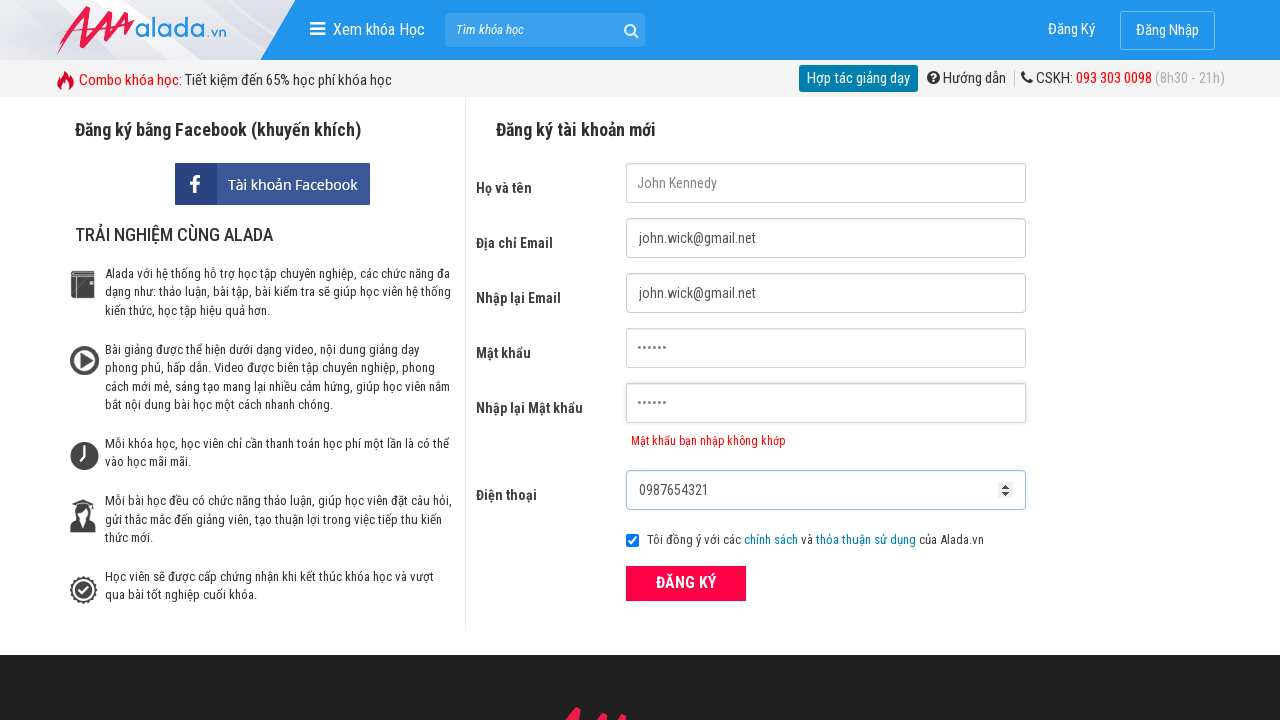

Clicked ĐĂNG KÝ (Register) button at (686, 583) on xpath=//form[@id='frmLogin']//button[text()='ĐĂNG KÝ']
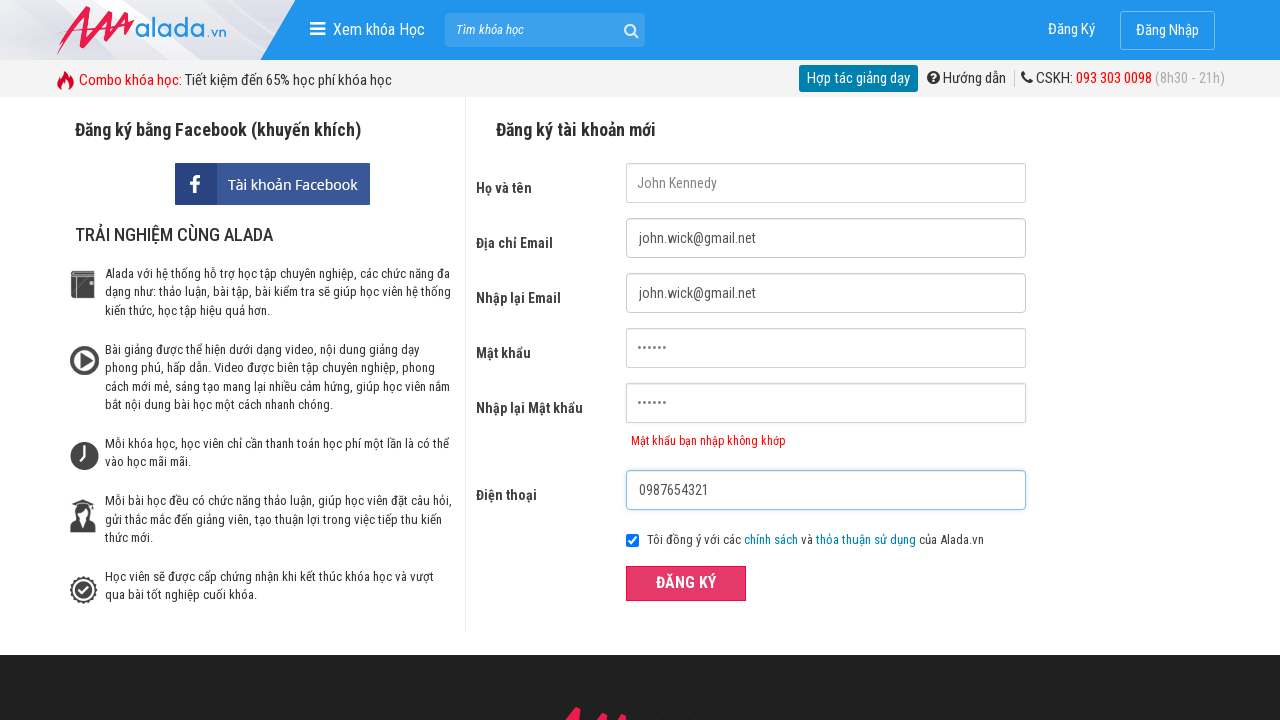

Confirm password error message appeared
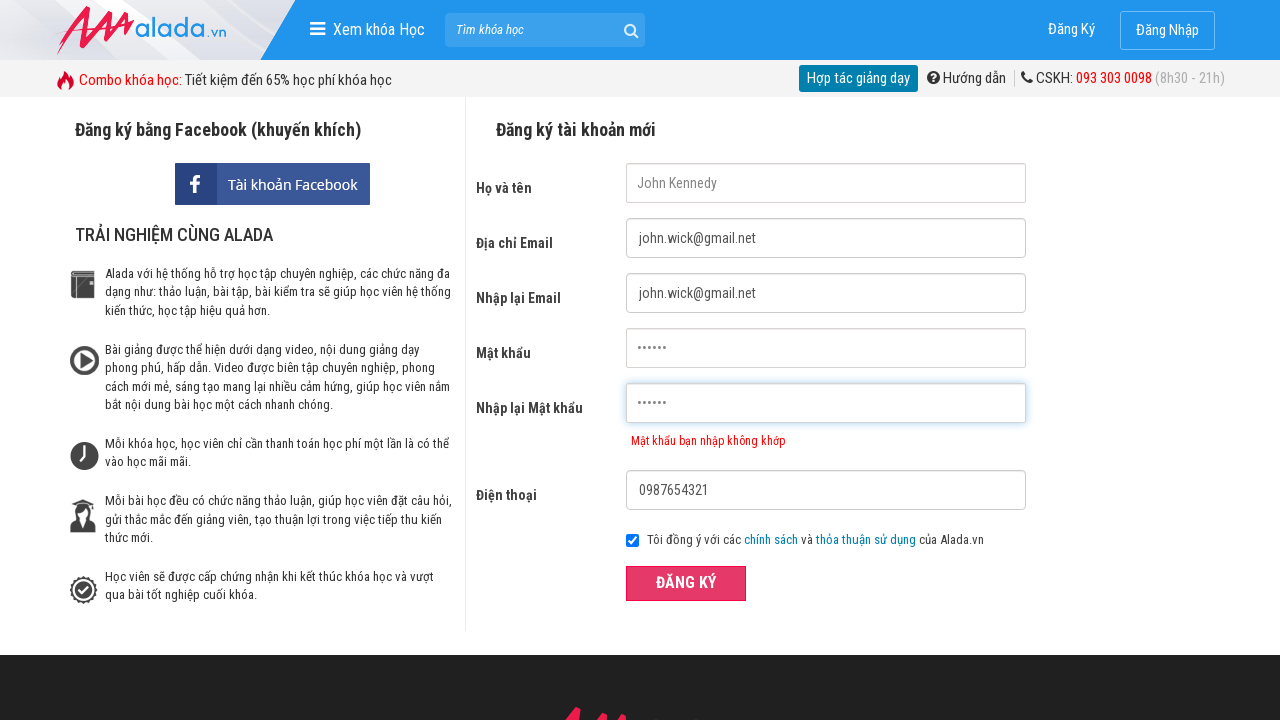

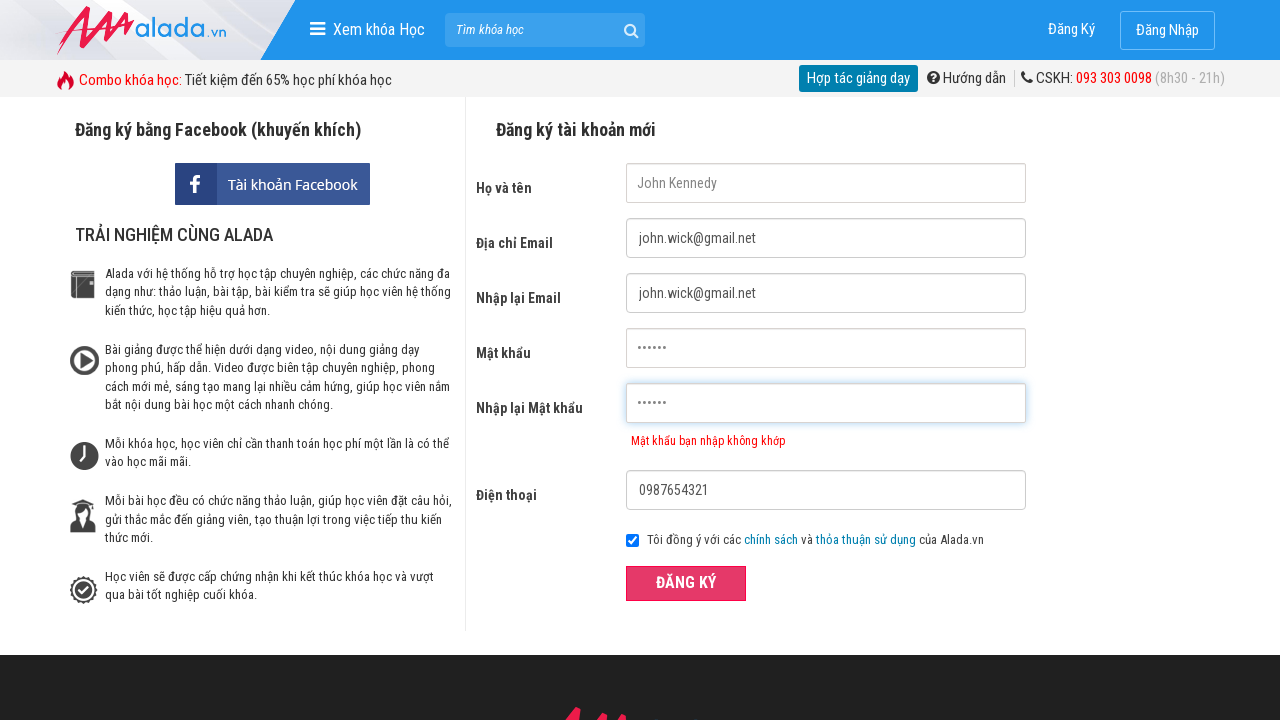